Tests the search functionality on thirtymall.com by entering a Korean search term "커피" (coffee) in the search box and submitting the search to verify results load.

Starting URL: https://thirtymall.com/

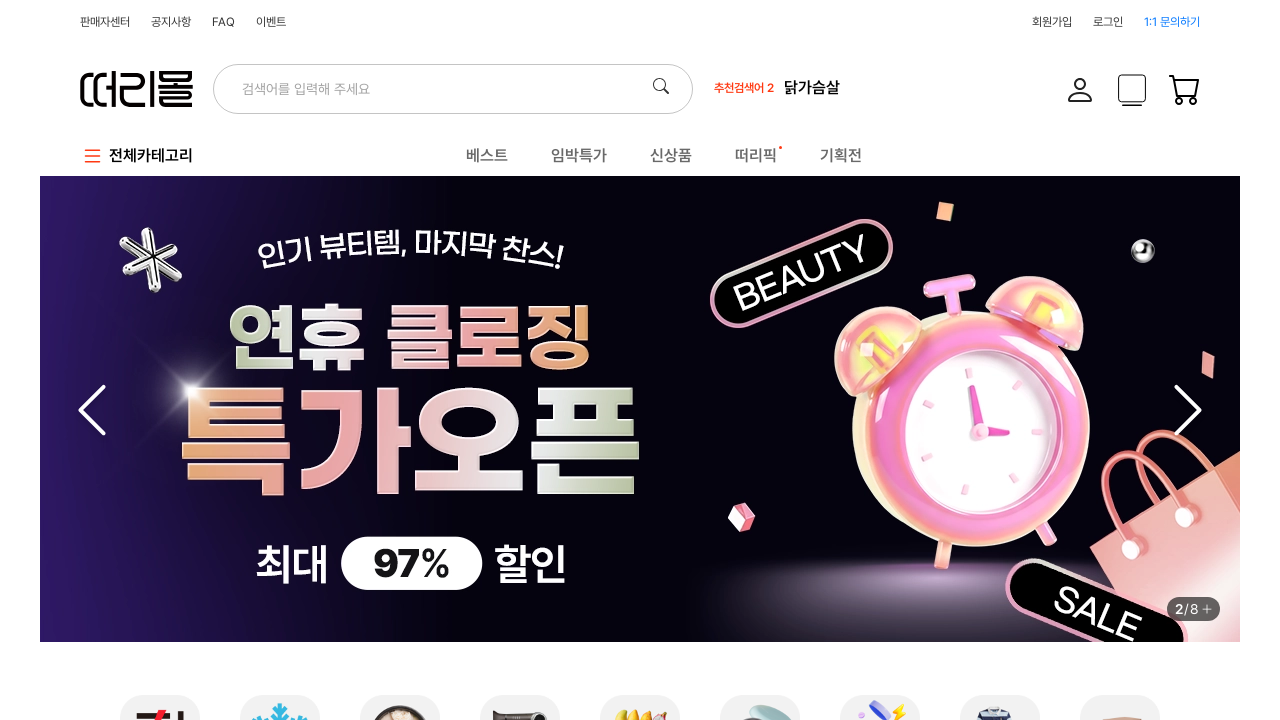

Filled search field with Korean term '커피' (coffee) on internal:attr=[placeholder="검색어를 입력해 주세요"i]
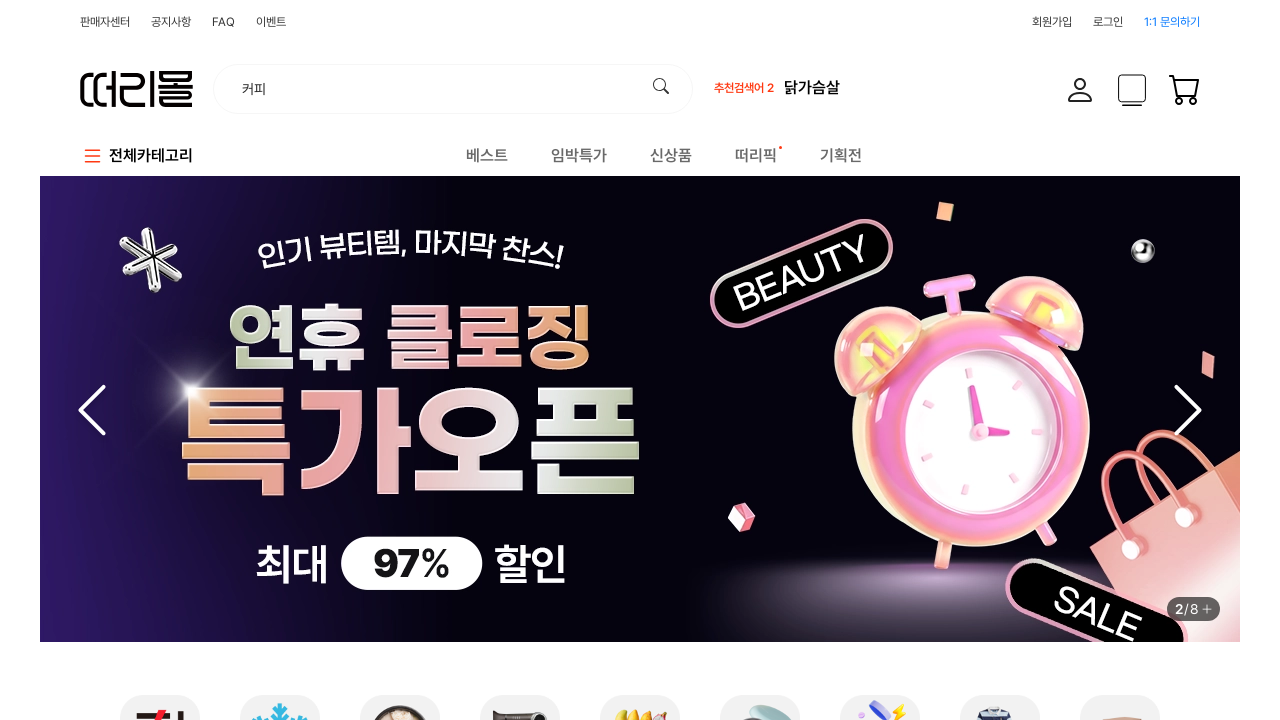

Pressed Enter to submit search on internal:attr=[placeholder="검색어를 입력해 주세요"i]
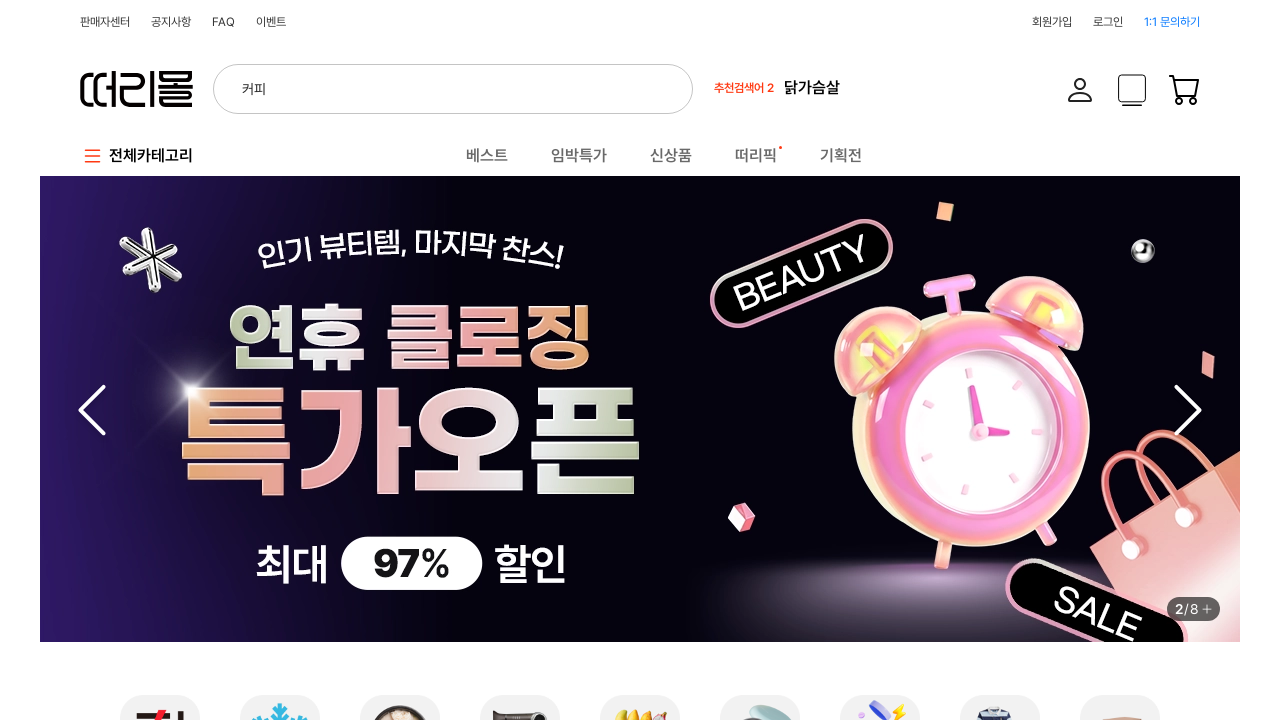

Search results loaded successfully
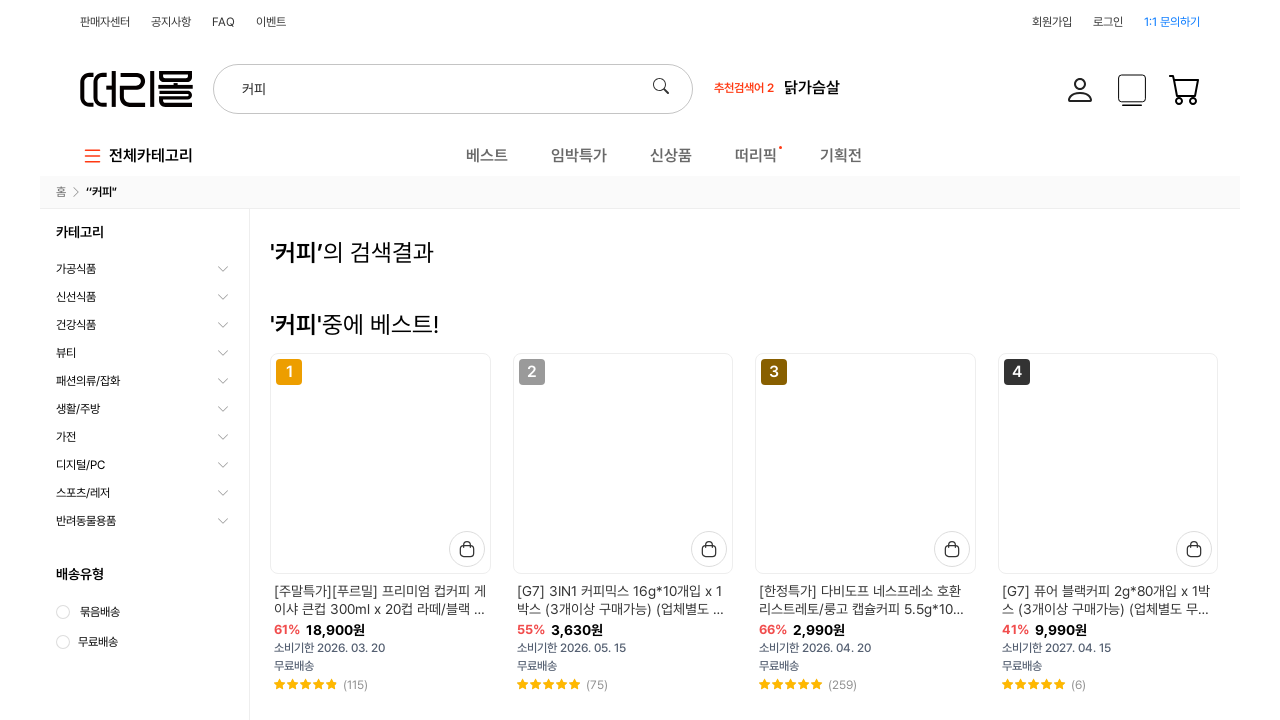

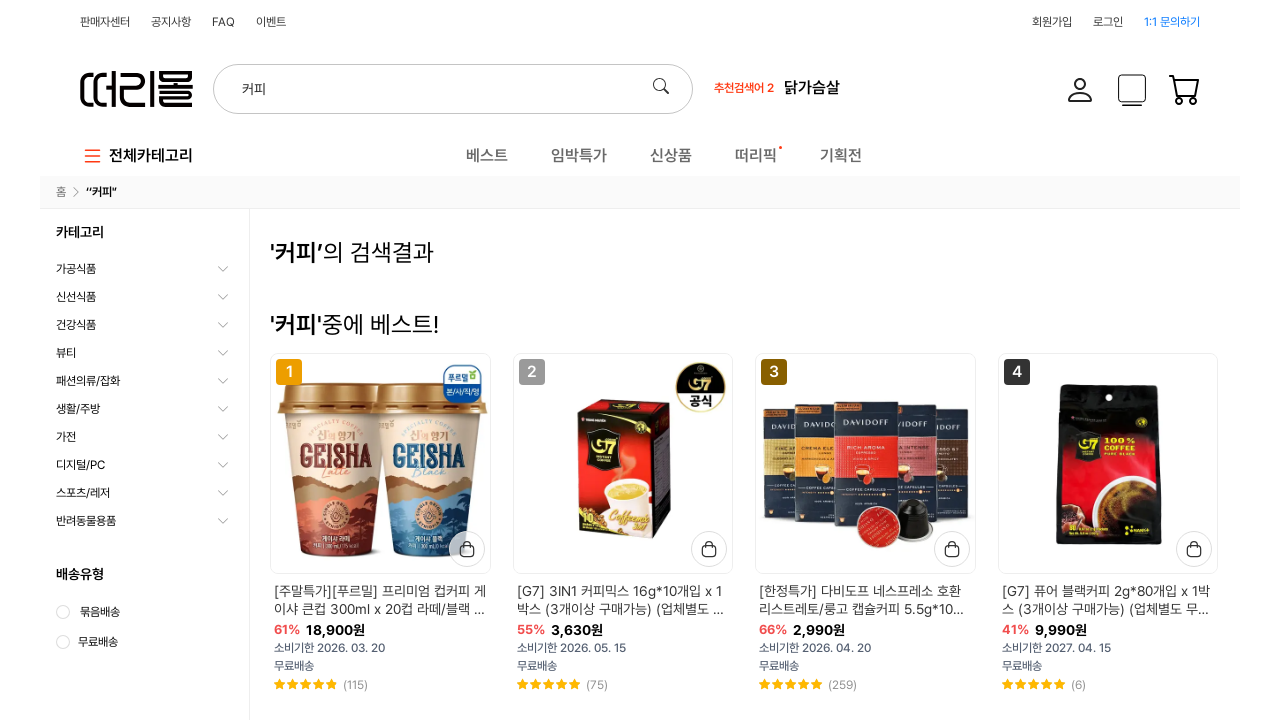